Tests that clicking the "Make Appointment" button on the CURA Healthcare homepage navigates to the login page by verifying the URL changes to the expected profile/login page.

Starting URL: https://katalon-demo-cura.herokuapp.com/

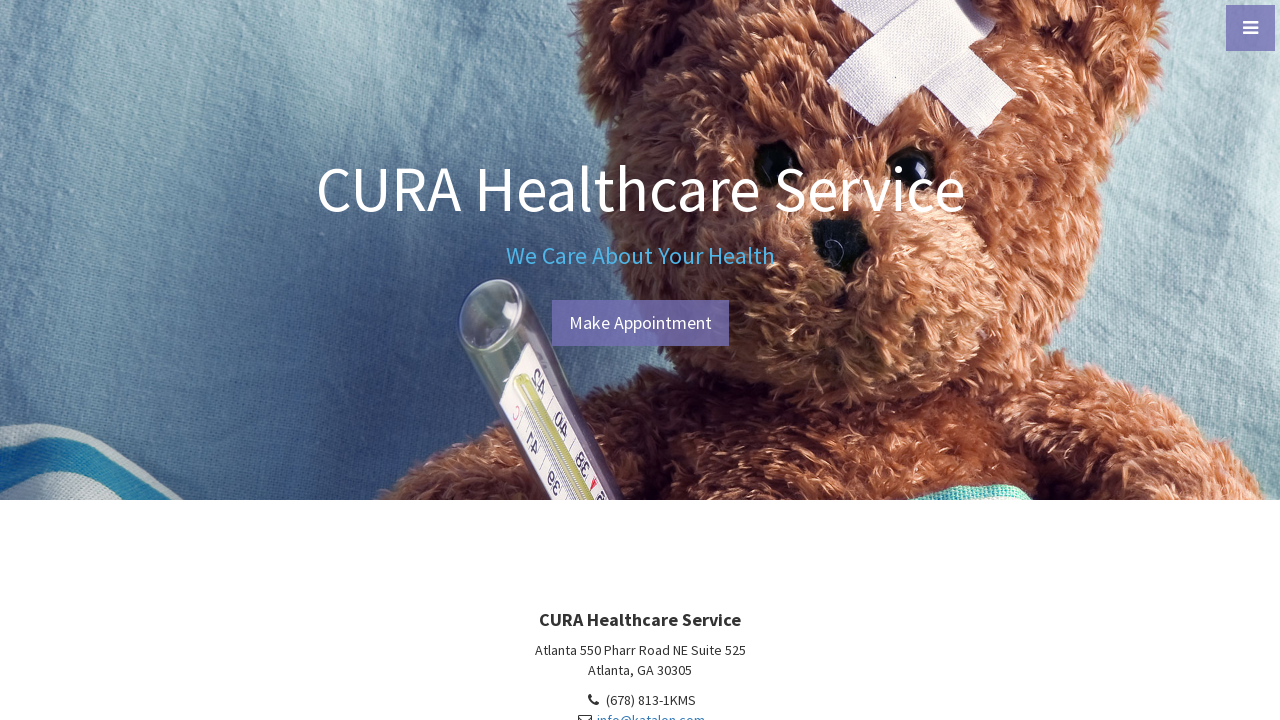

Clicked the 'Make Appointment' button at (640, 323) on #btn-make-appointment
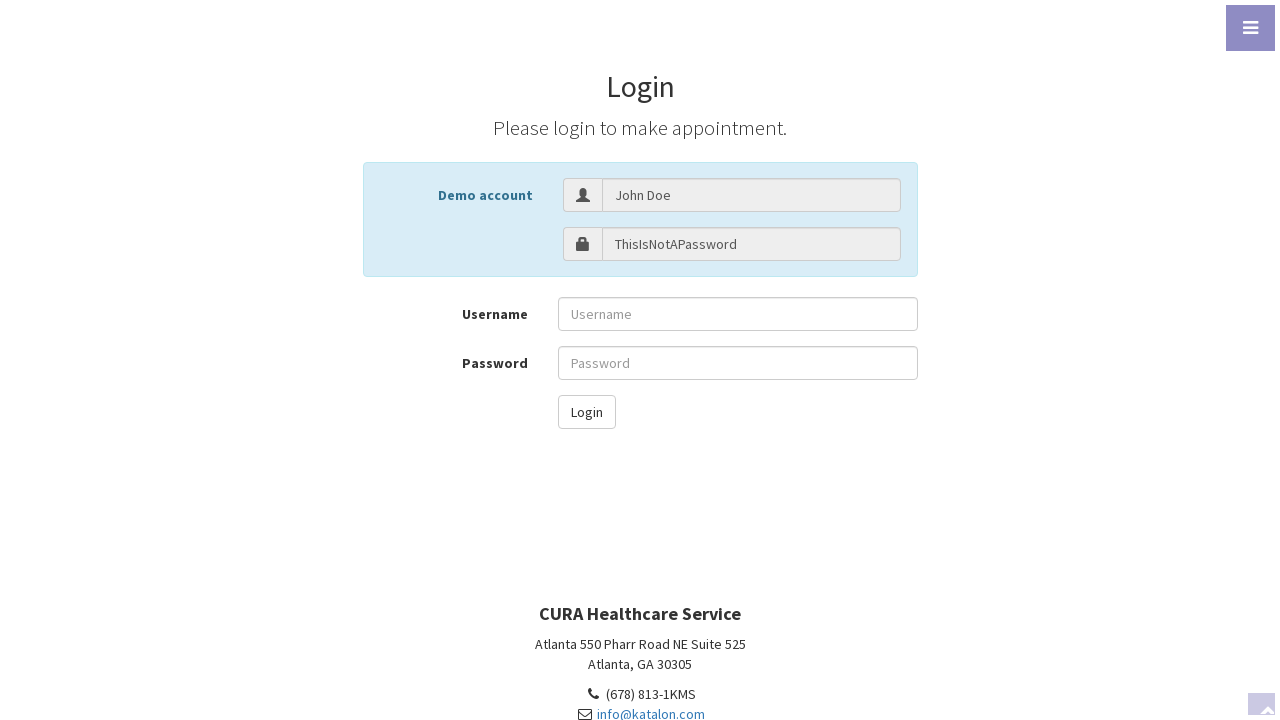

Navigated to login page - URL verified as https://katalon-demo-cura.herokuapp.com/profile.php#login
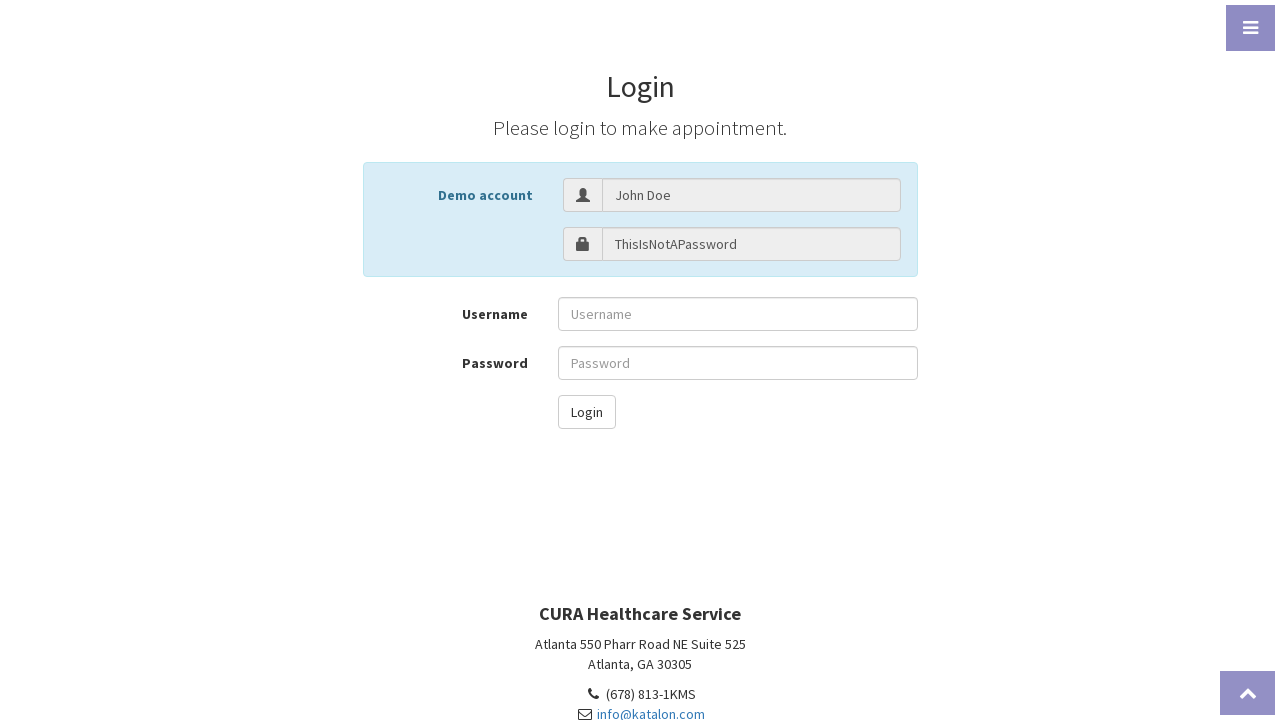

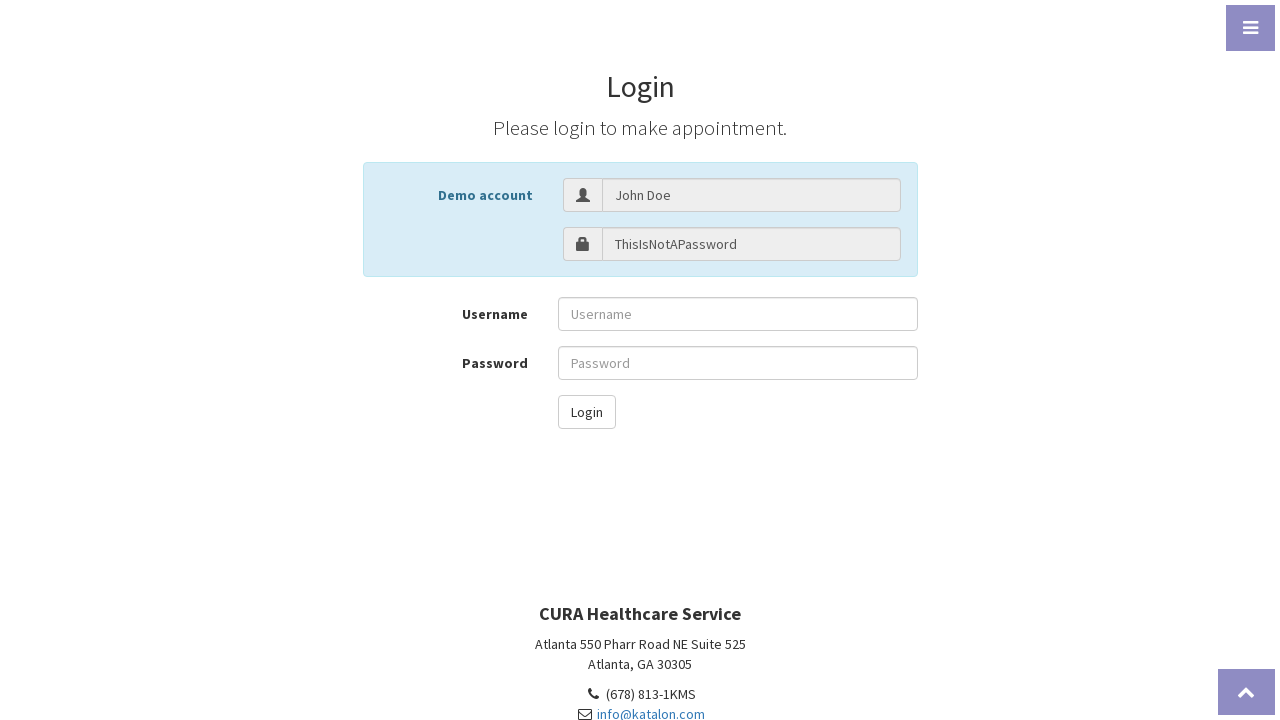